Verifies that the current URL matches the expected login page URL

Starting URL: https://opensource-demo.orangehrmlive.com/web/index.php/auth/login

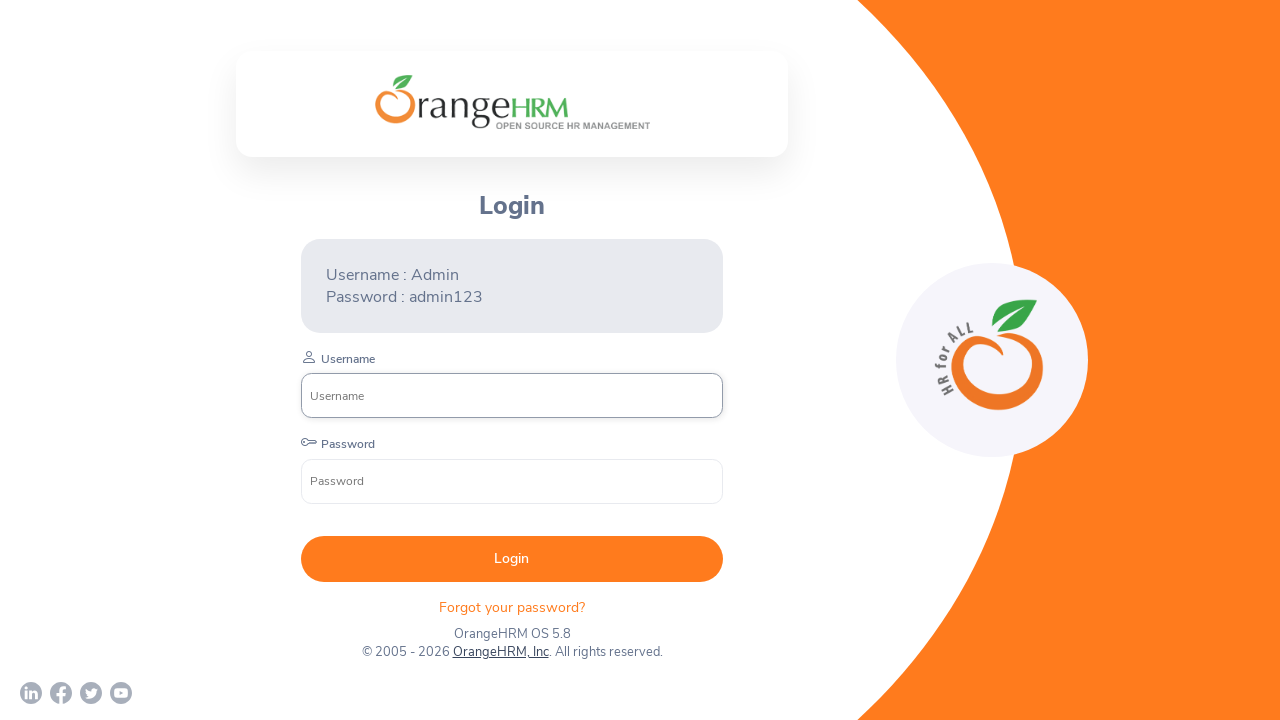

Waited for page to load (domcontentloaded state)
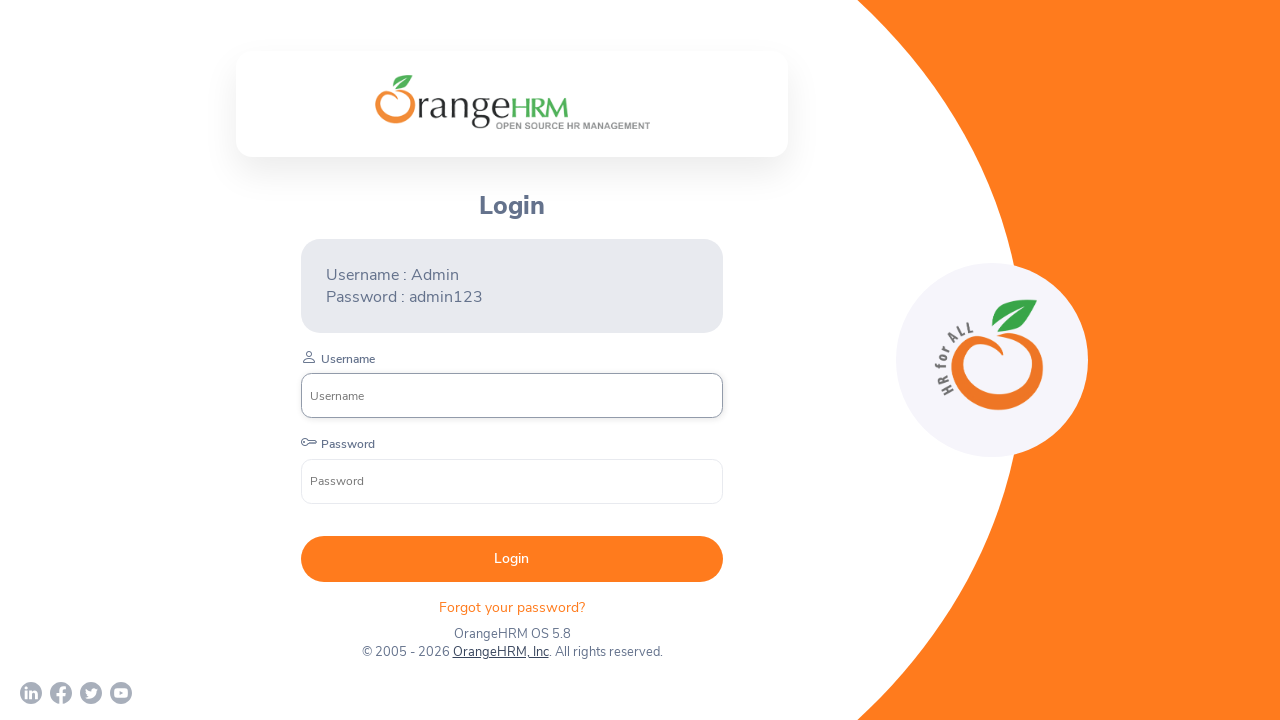

Verified that current URL matches expected login page URL
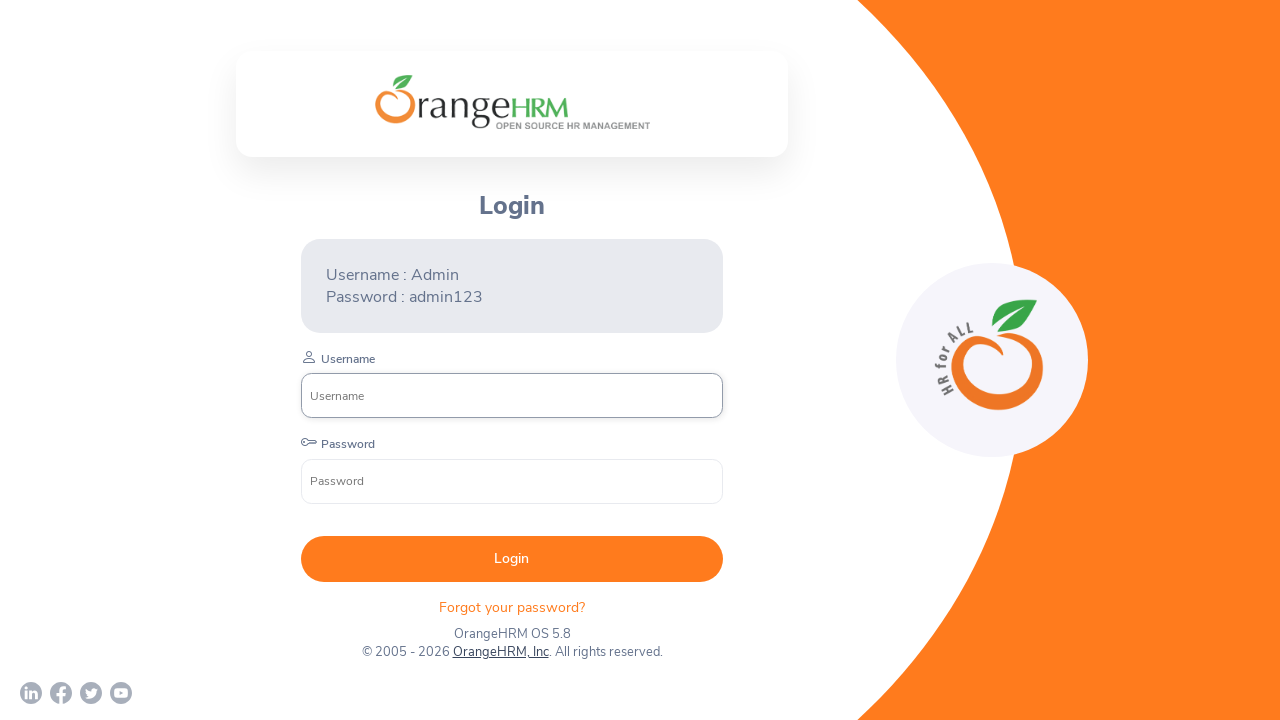

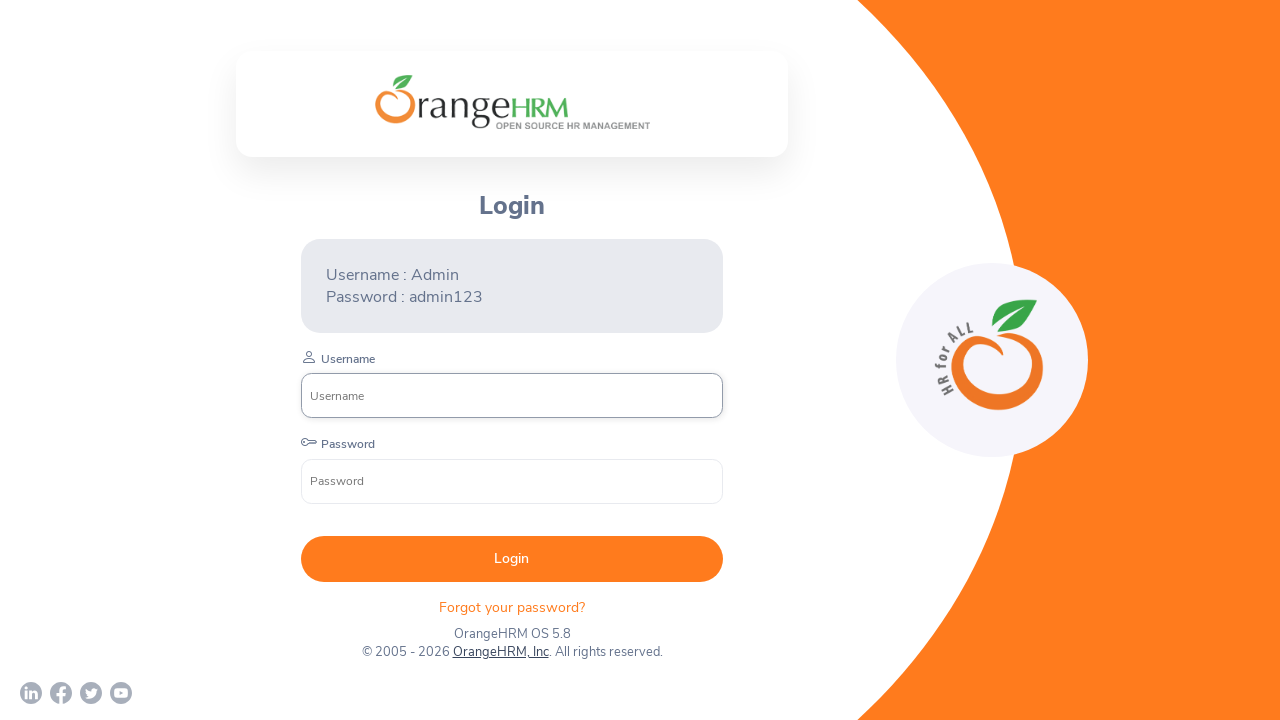